Tests selecting an option from a dropdown list using Playwright's built-in select functionality and verifying the selection was made correctly.

Starting URL: http://the-internet.herokuapp.com/dropdown

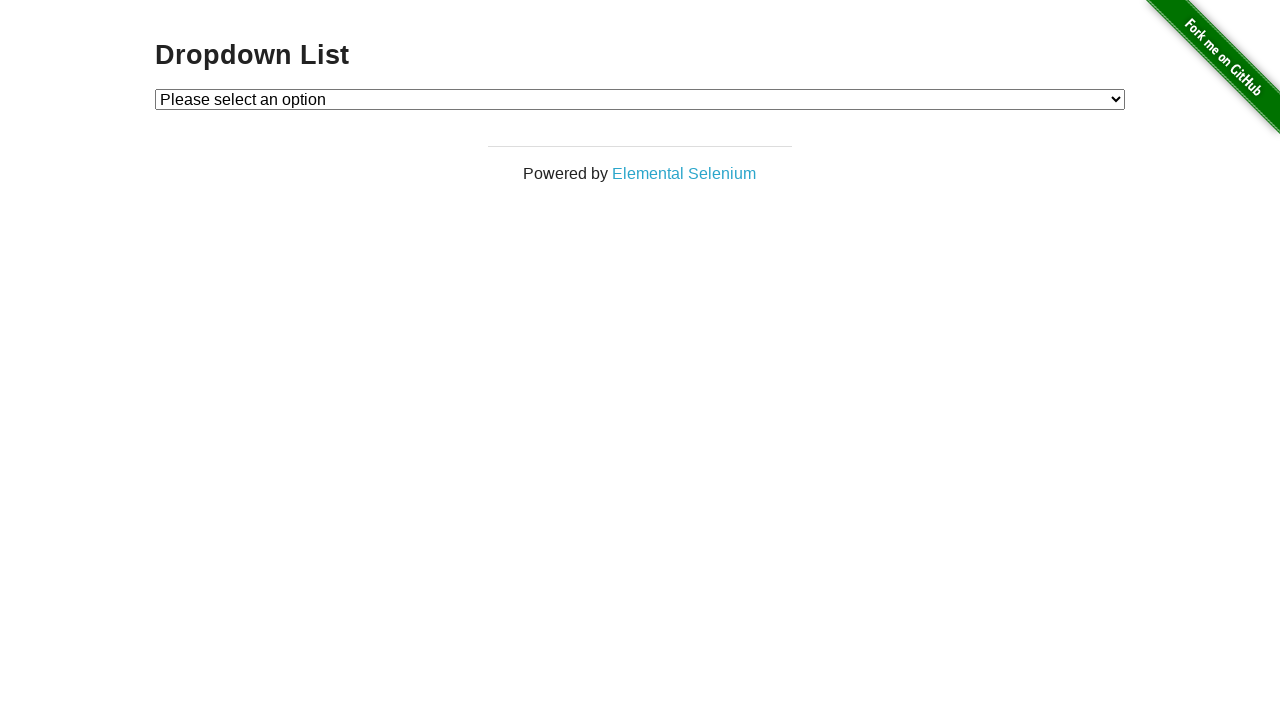

Selected 'Option 1' from the dropdown list on #dropdown
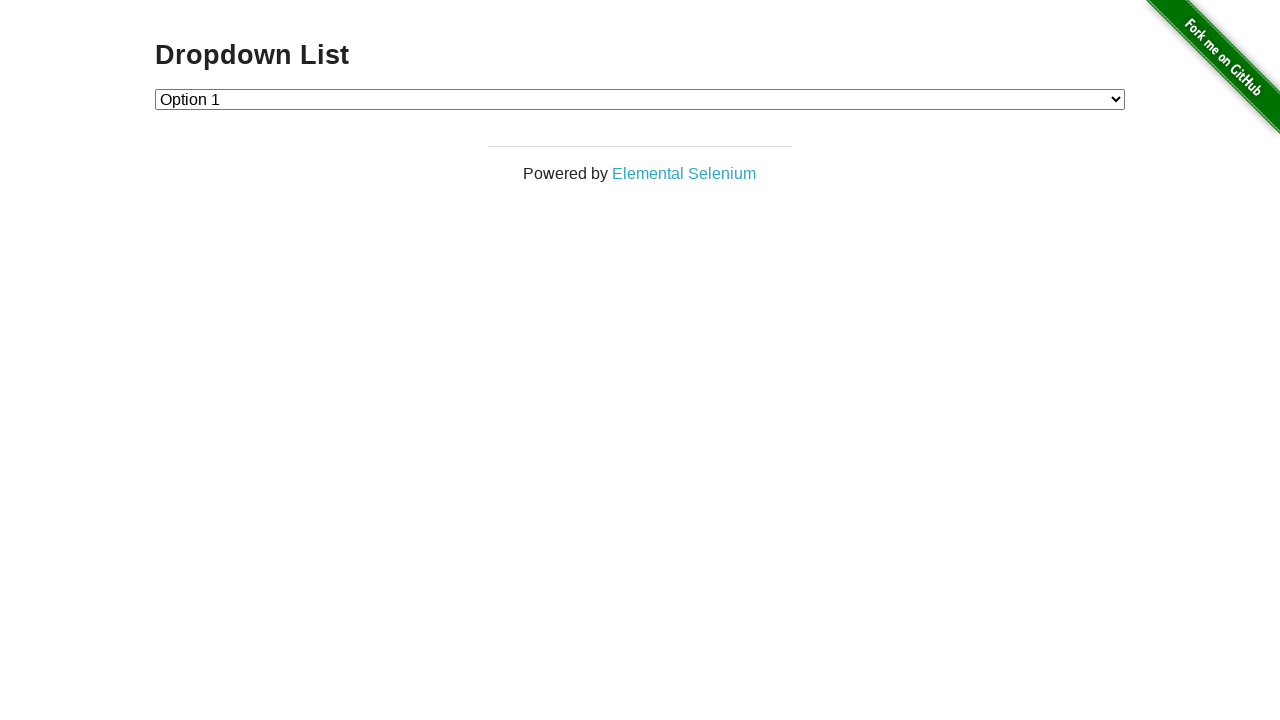

Retrieved selected option text from dropdown
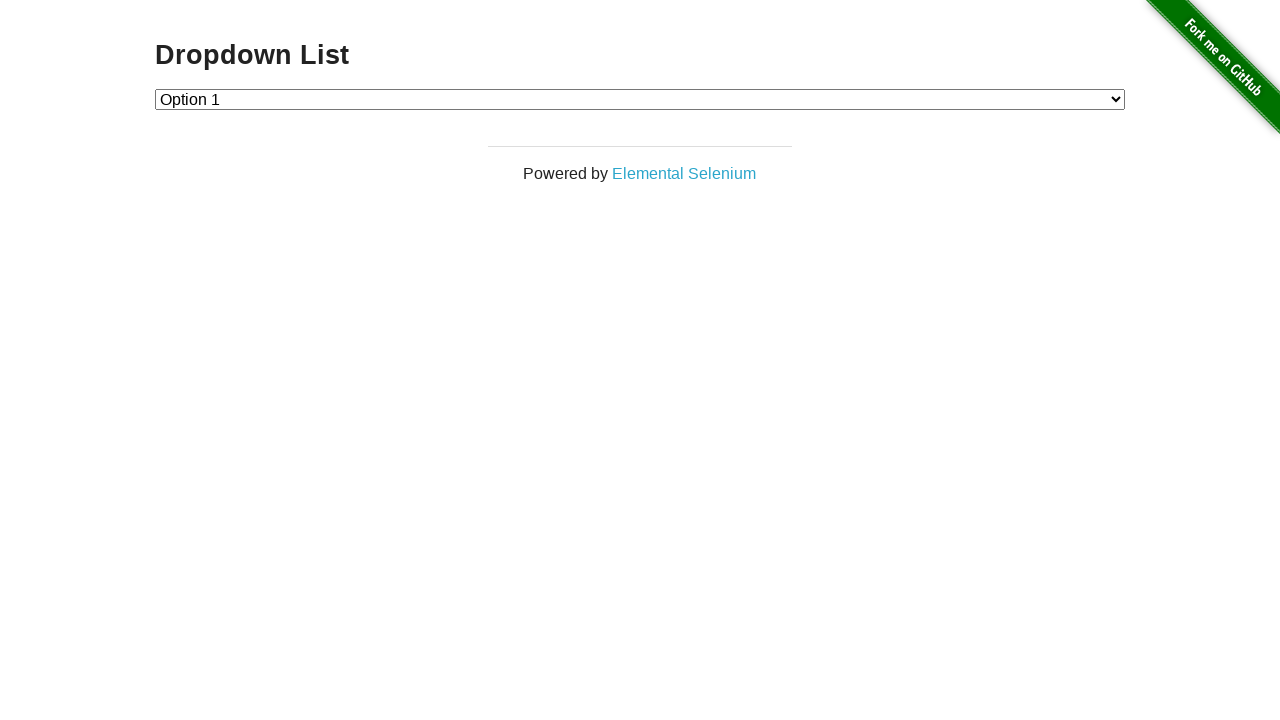

Verified that 'Option 1' was correctly selected
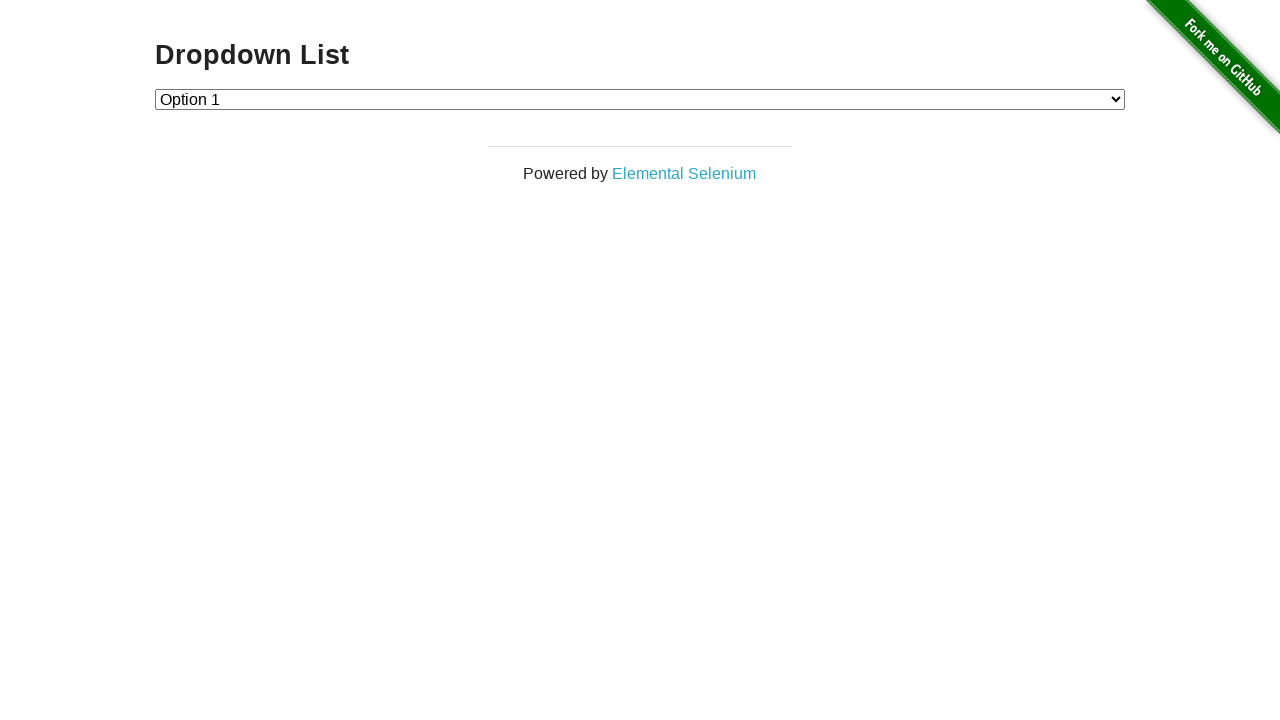

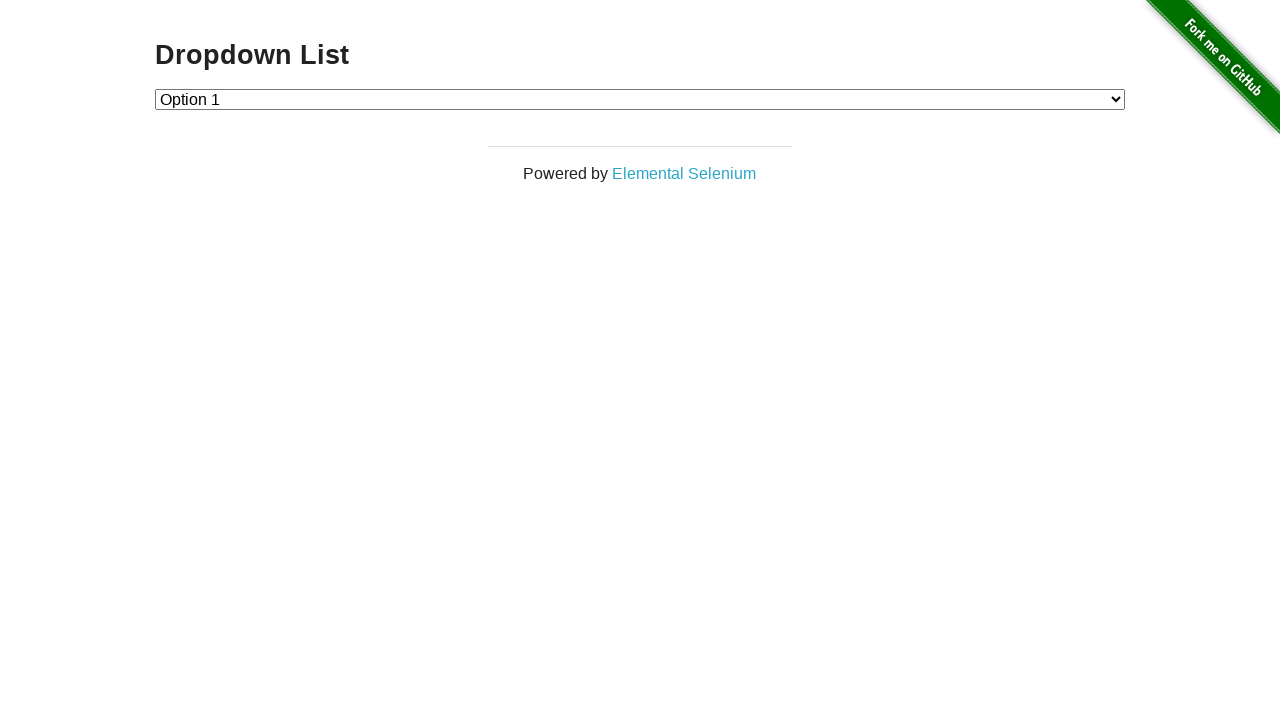